Tests checkbox functionality by toggling the state of two checkboxes and verifying their selected states

Starting URL: https://the-internet.herokuapp.com/checkboxes

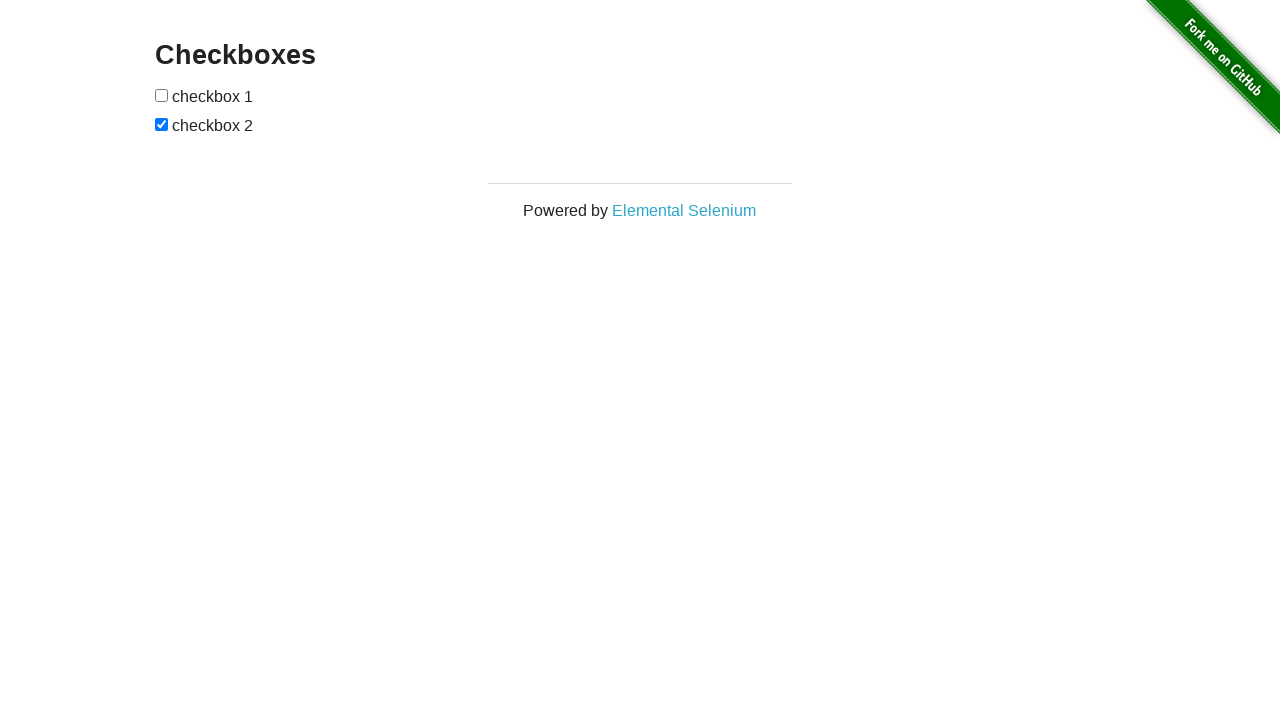

Located all checkboxes on the page
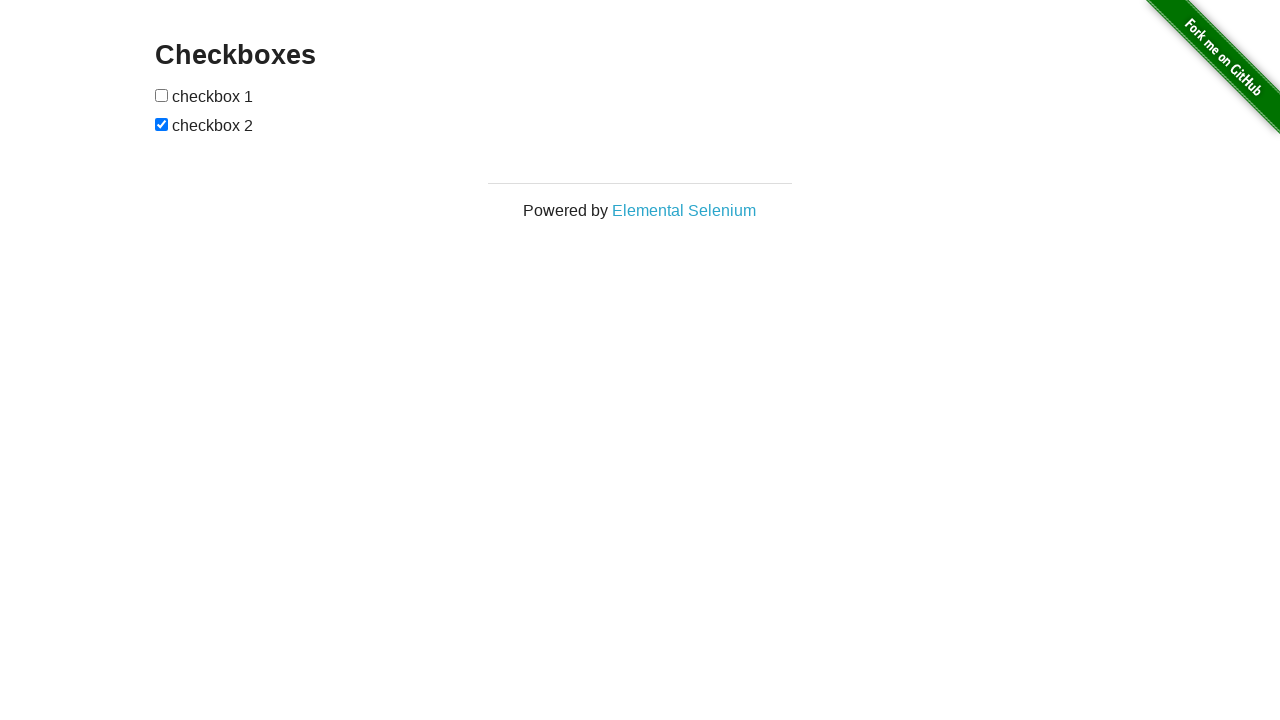

Verified first checkbox is initially unchecked
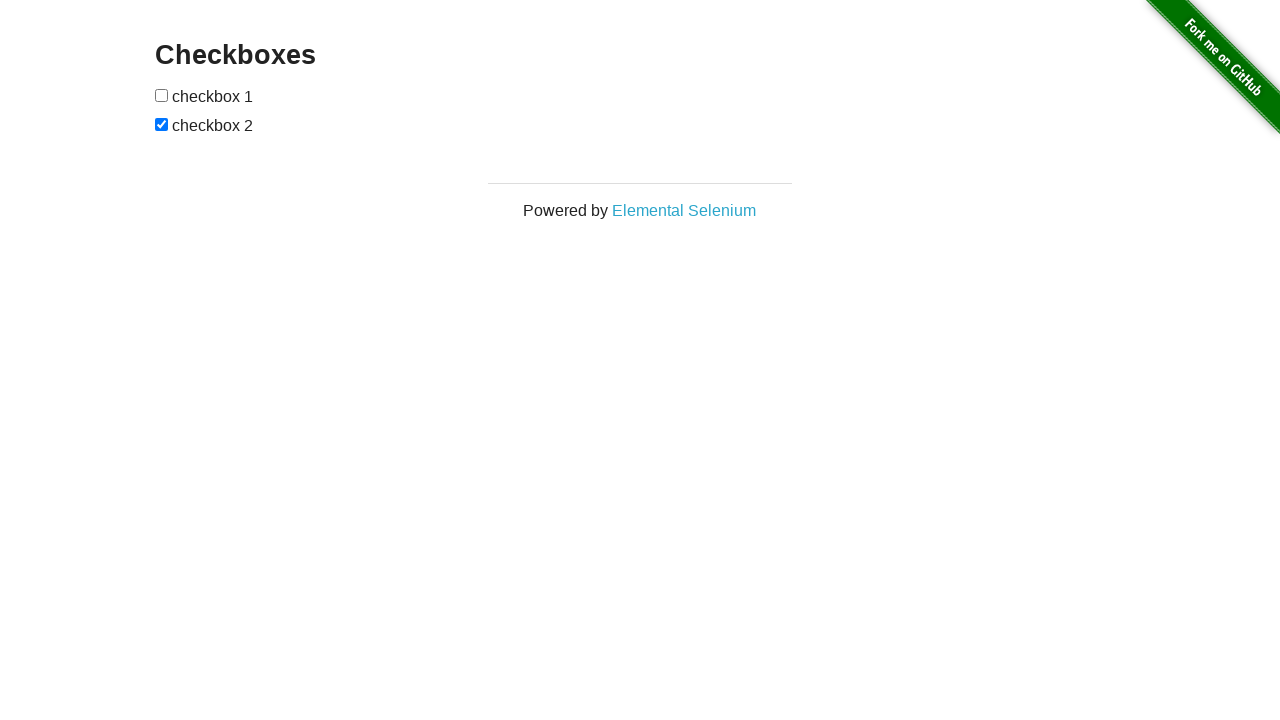

Clicked first checkbox to check it at (162, 95) on [type=checkbox] >> nth=0
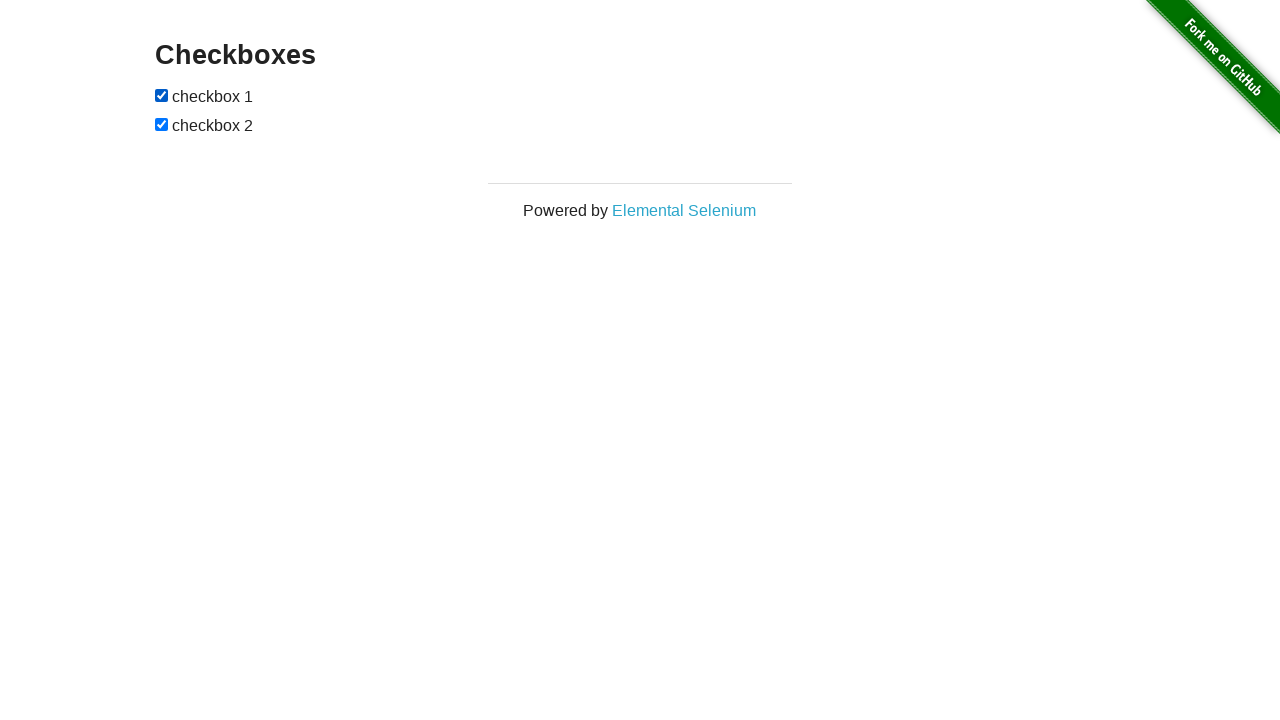

Verified first checkbox is now checked
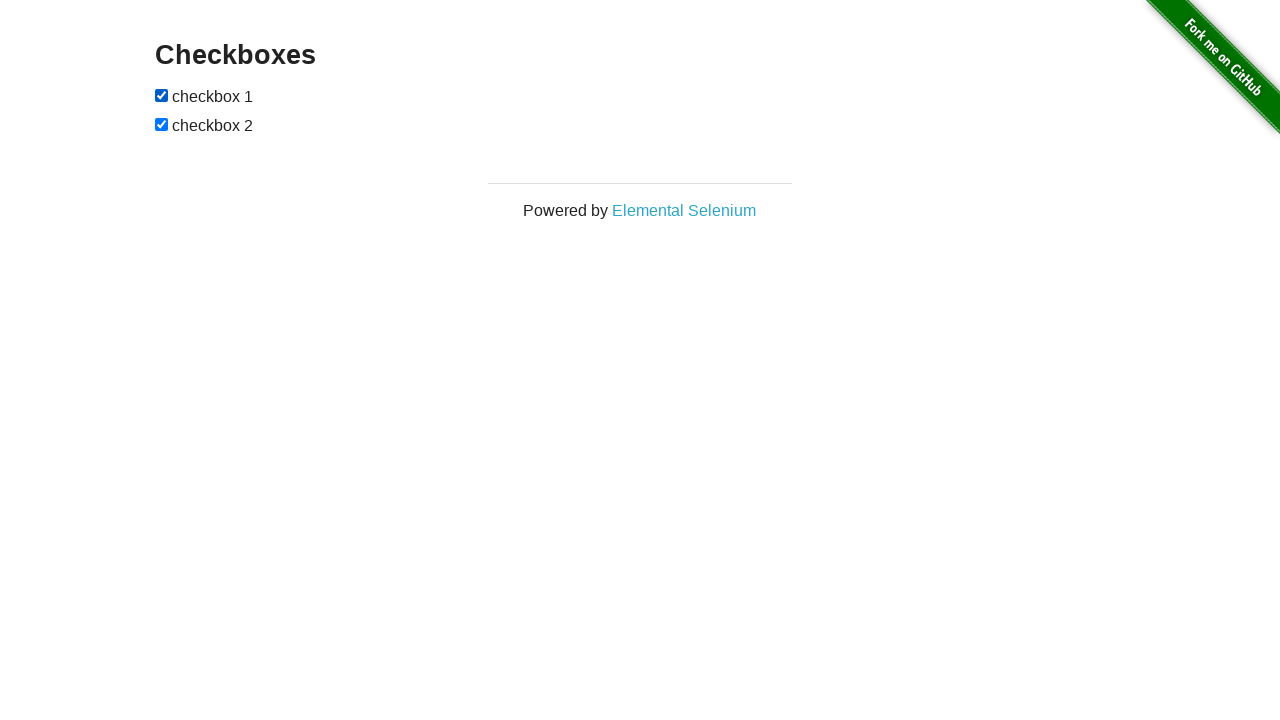

Verified second checkbox is initially checked
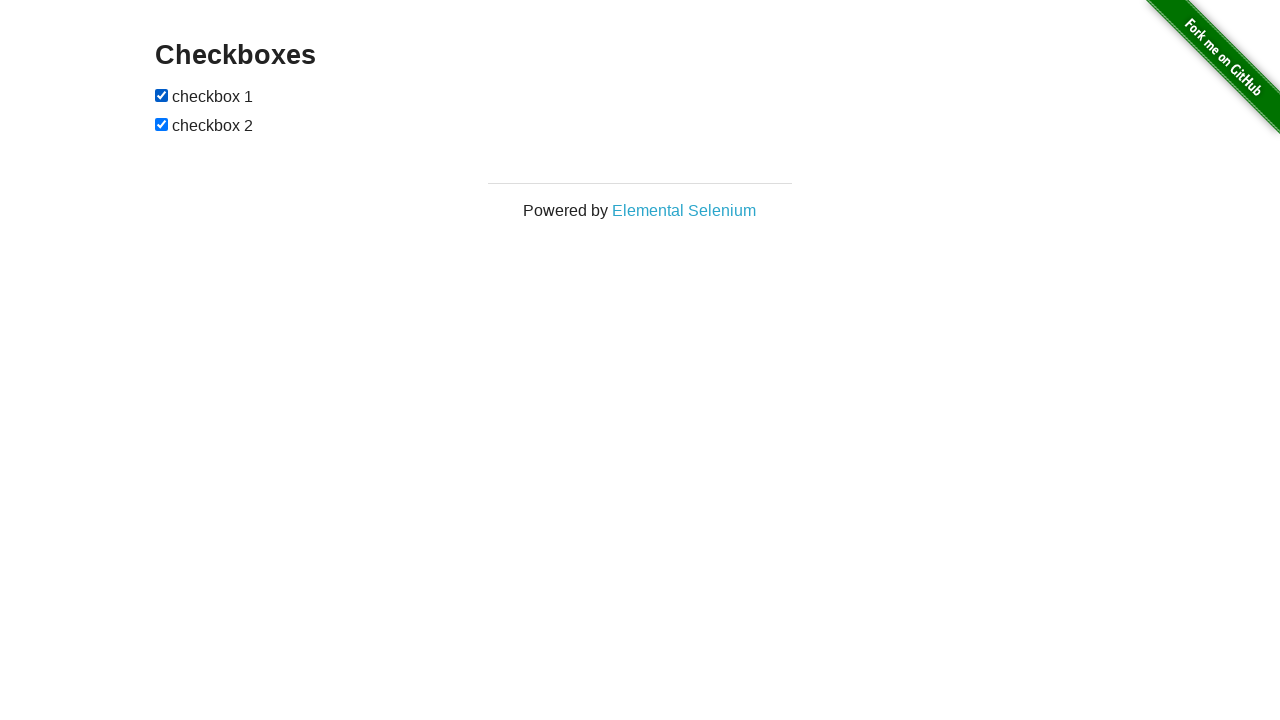

Clicked second checkbox to uncheck it at (162, 124) on [type=checkbox] >> nth=1
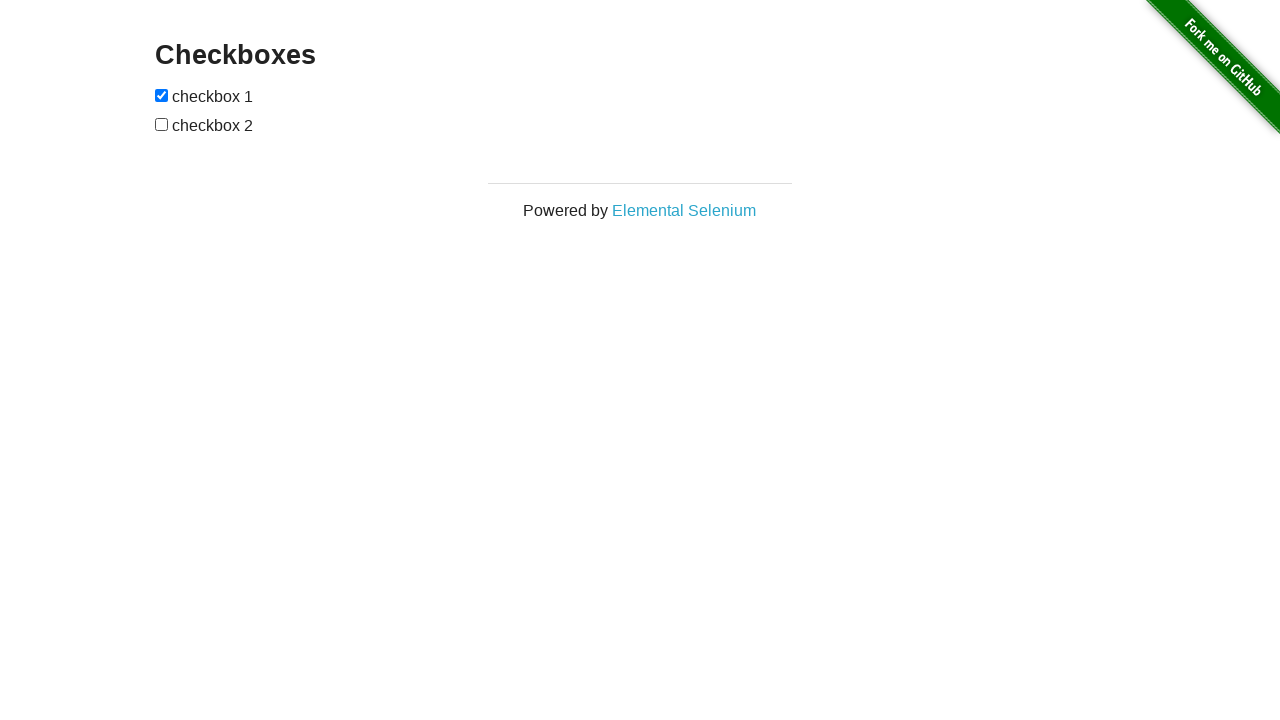

Verified second checkbox is now unchecked
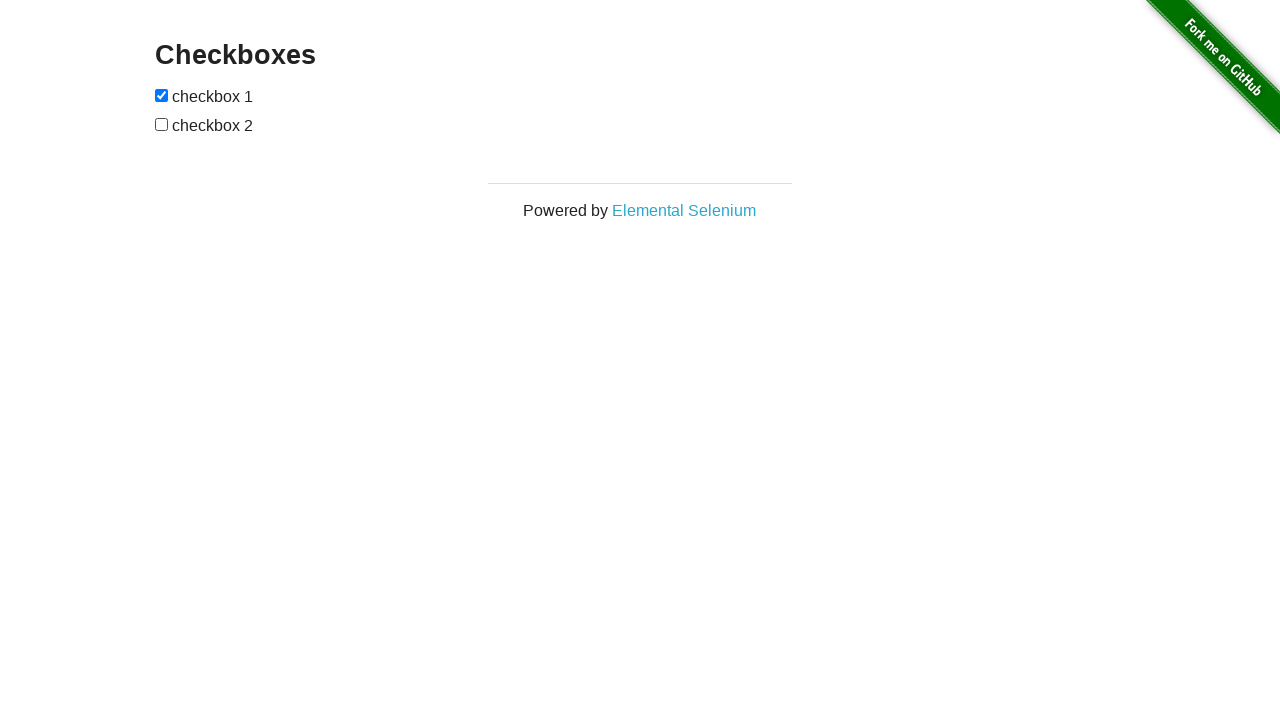

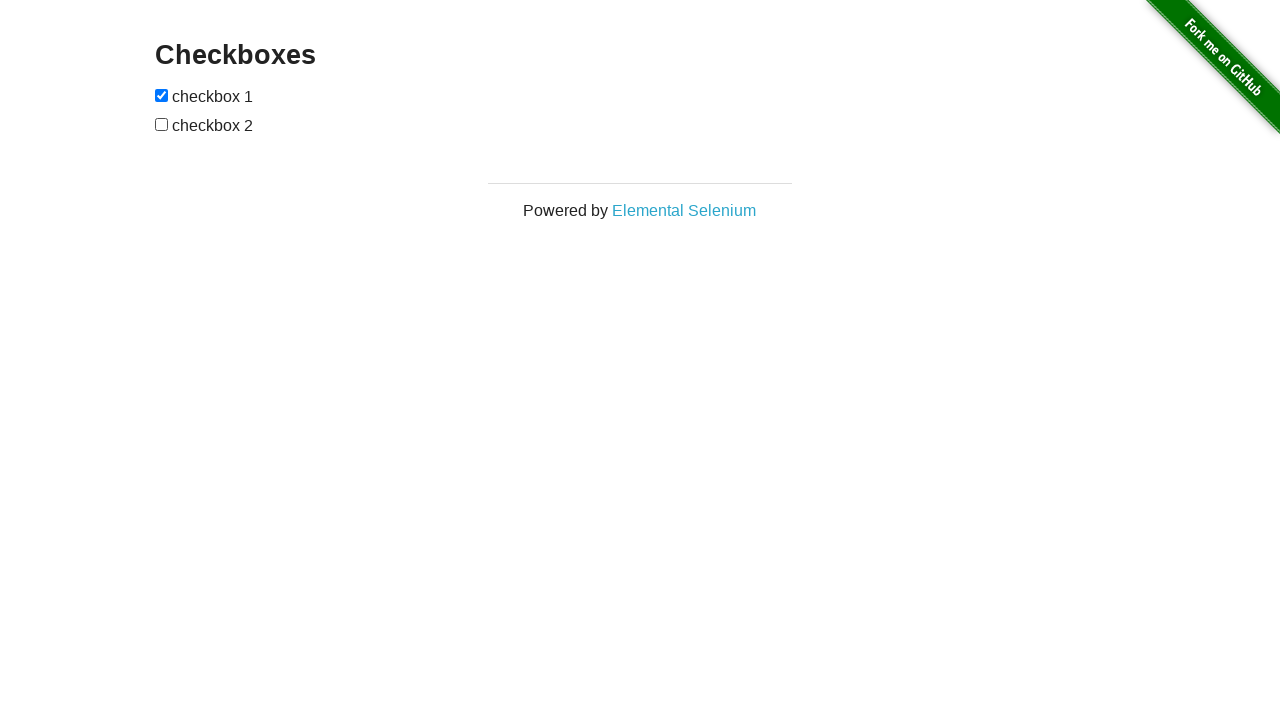